Tests opening a new browser tab by clicking a link and verifying the new tab has opened with the correct title

Starting URL: http://the-internet.herokuapp.com/windows

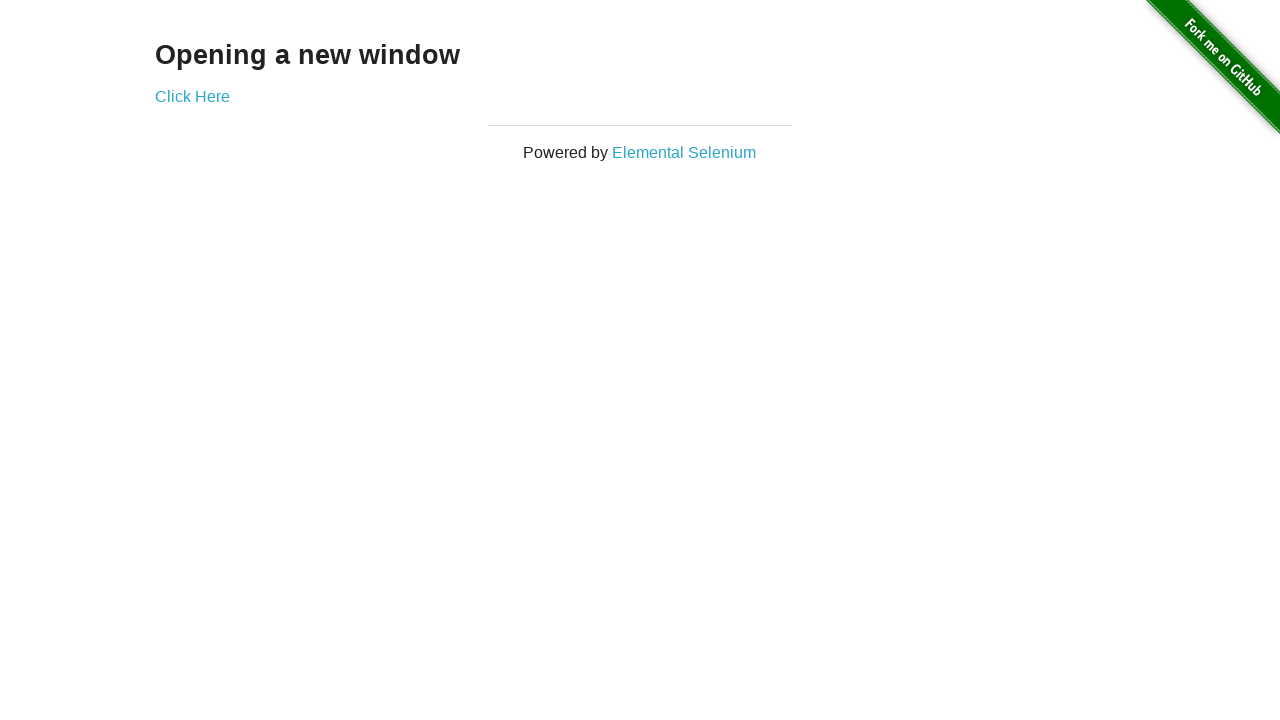

Clicked 'Click Here' link to open new tab at (192, 96) on xpath=//a[contains(text(), 'Click Here')]
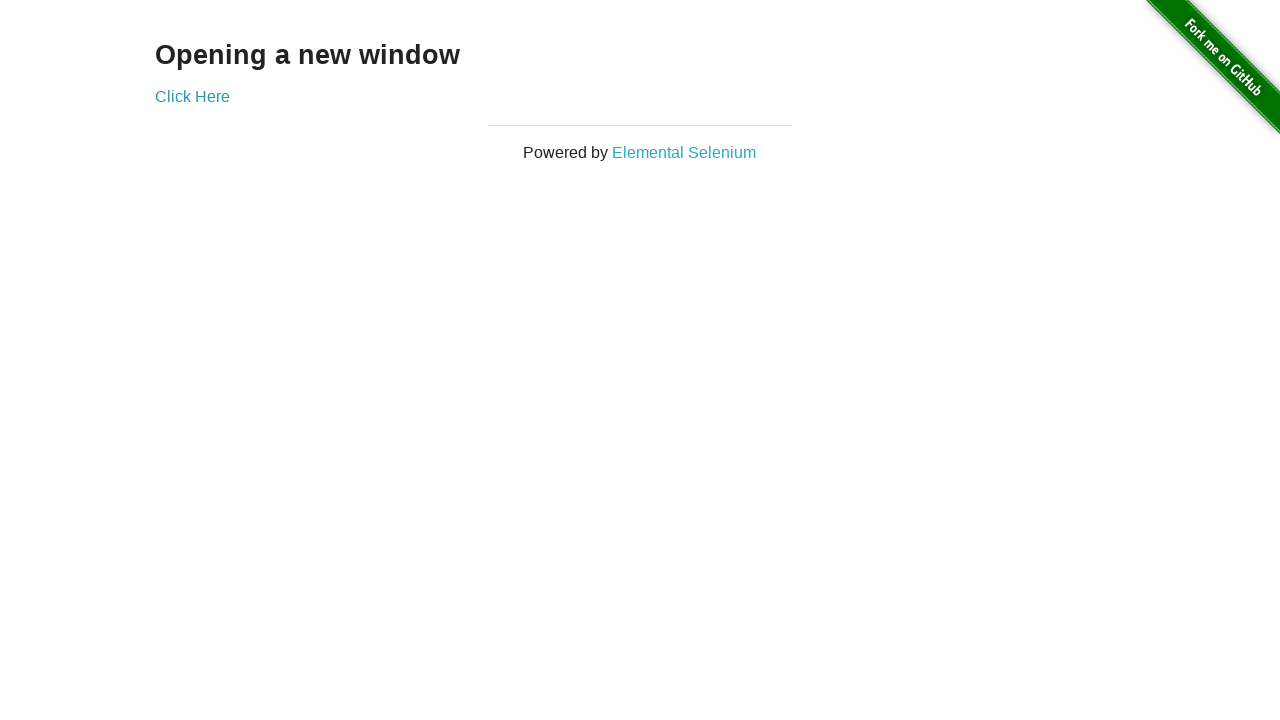

New tab opened successfully
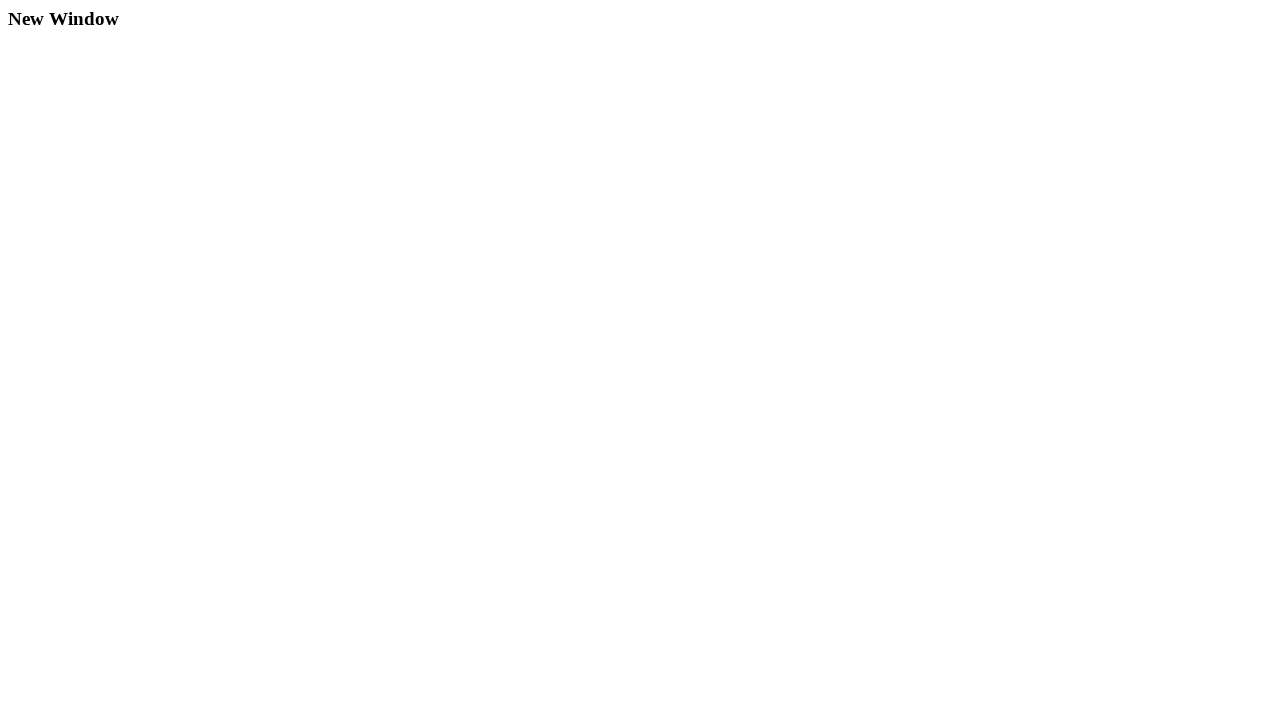

Verified new tab has correct title 'New Window'
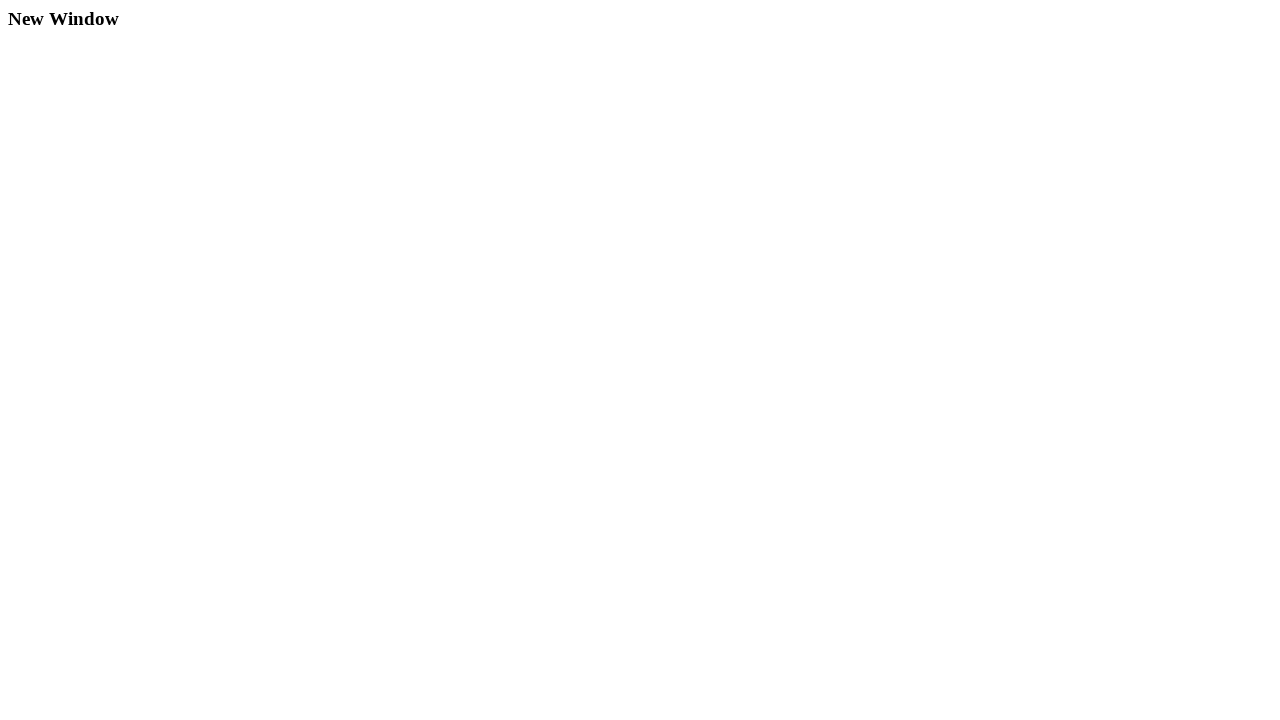

Closed the new tab
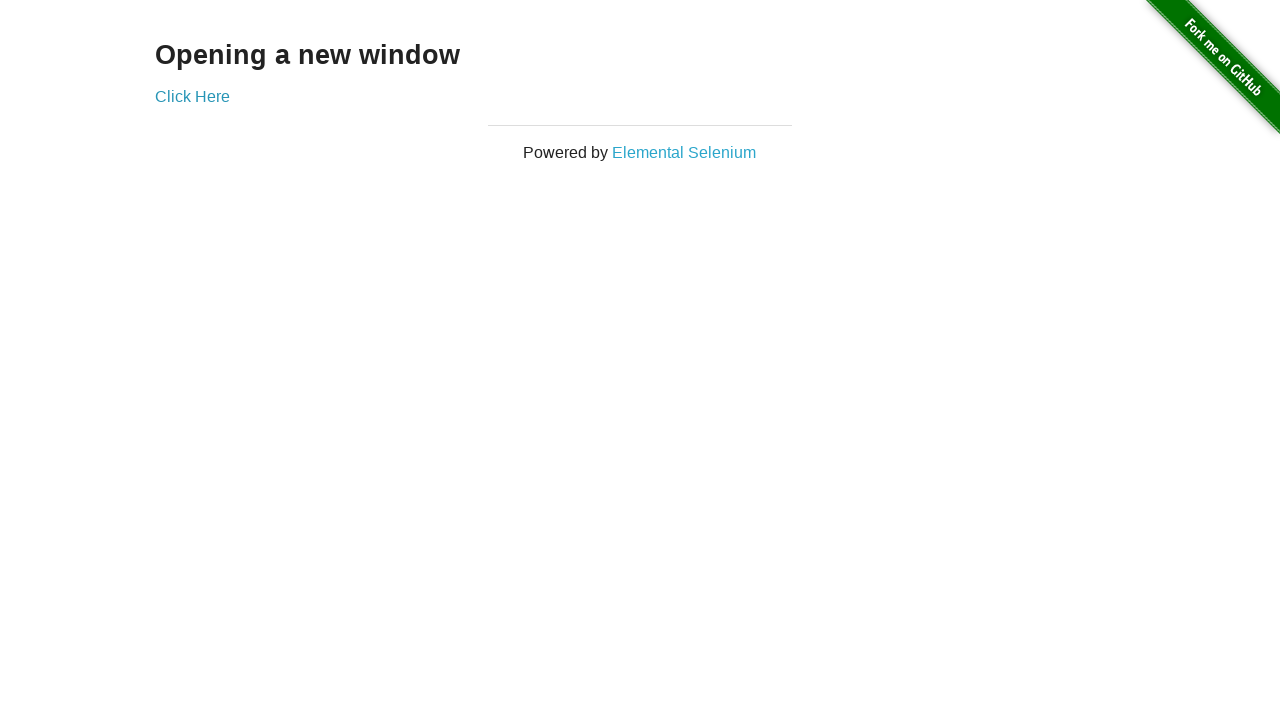

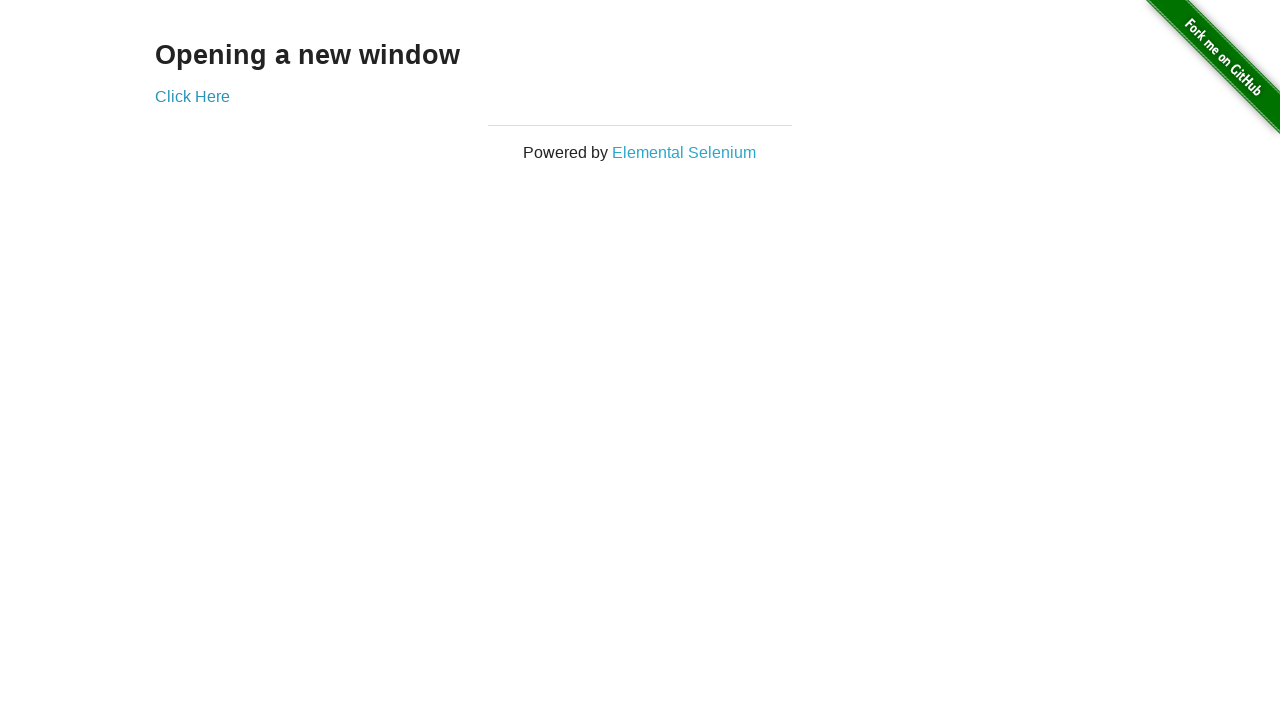